Tests horizontal slider functionality by moving the slider to the right using arrow key presses and verifying the slider value changes.

Starting URL: https://the-internet.herokuapp.com/horizontal_slider

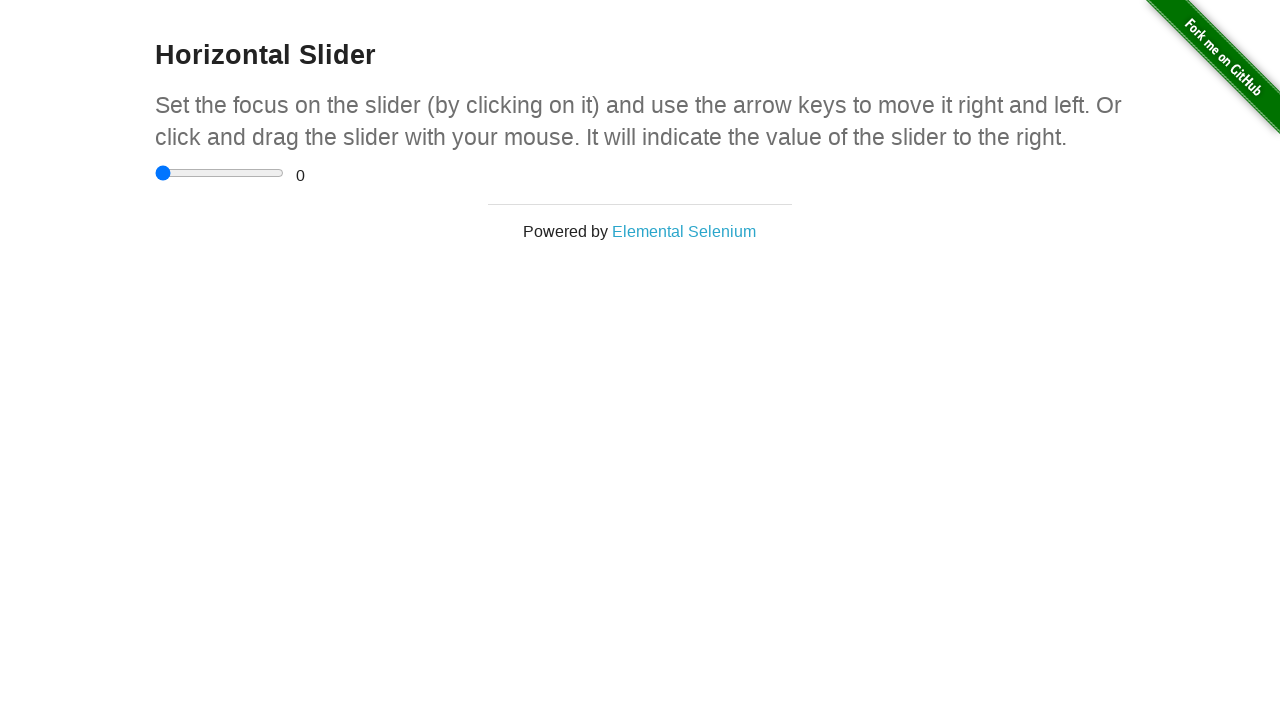

Waited for slider element to be visible
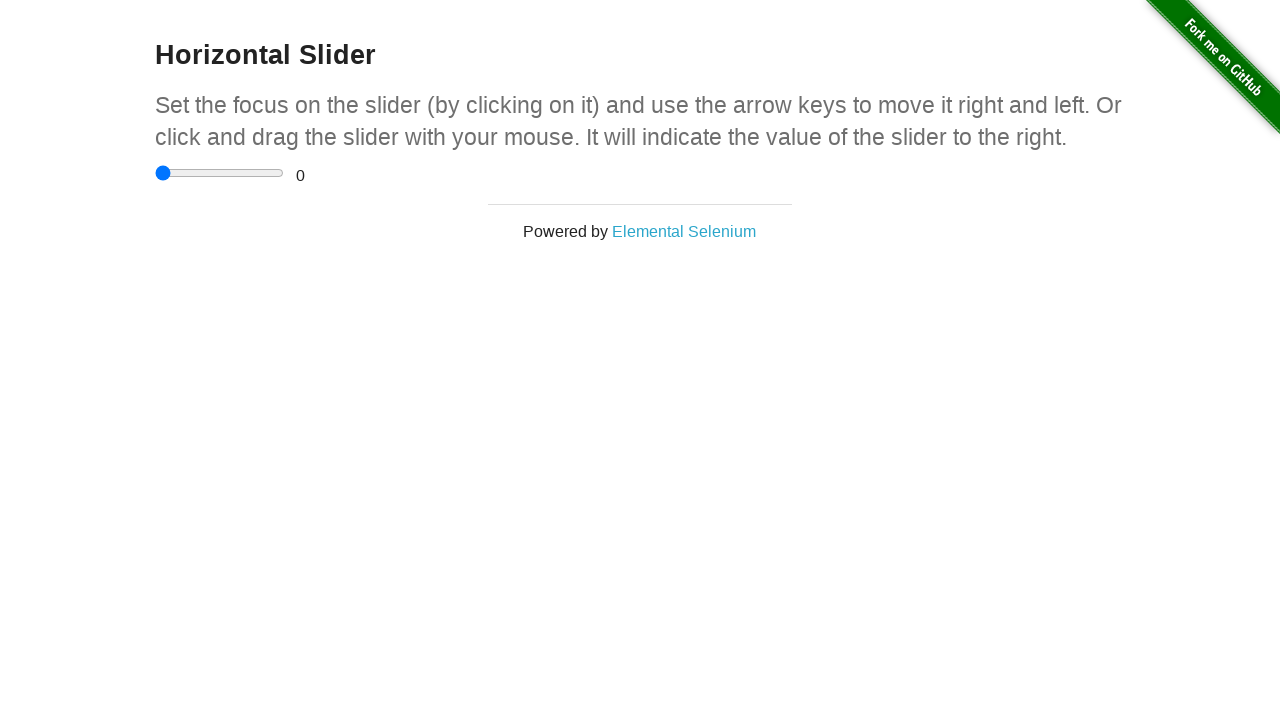

Retrieved initial slider value: 0
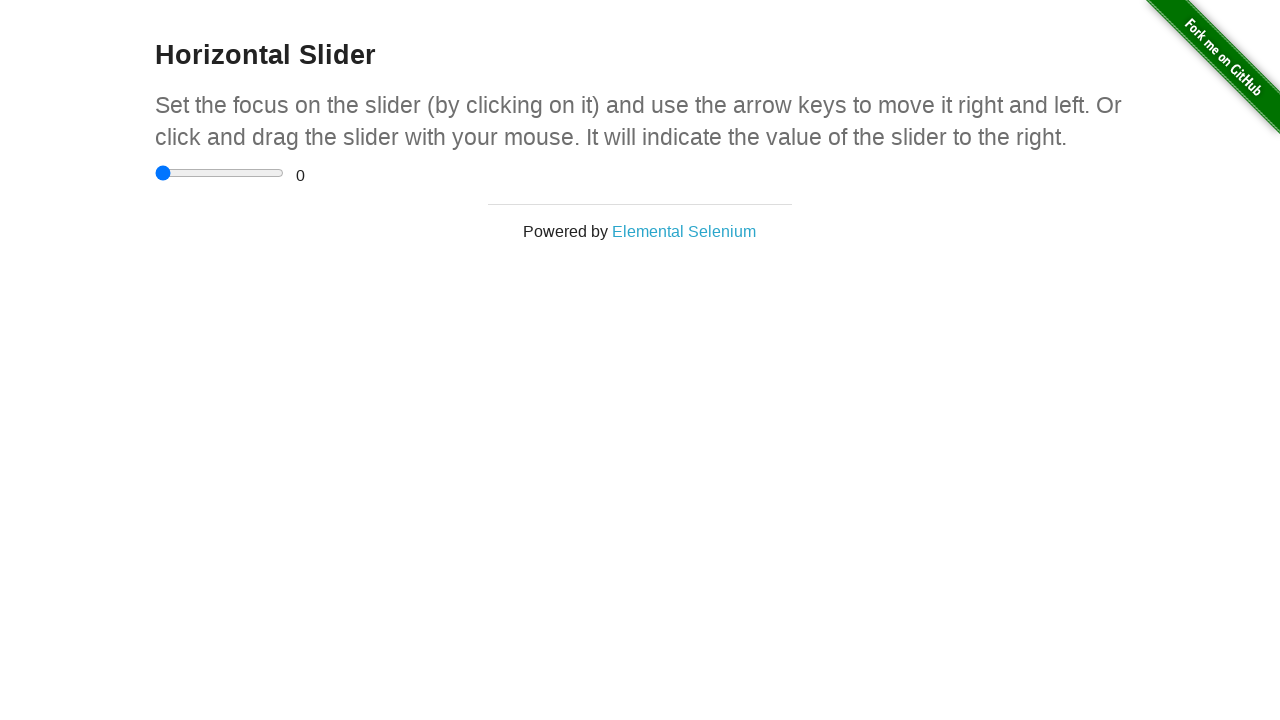

Pressed ArrowRight key on slider (press 1/5) on input[type='range']
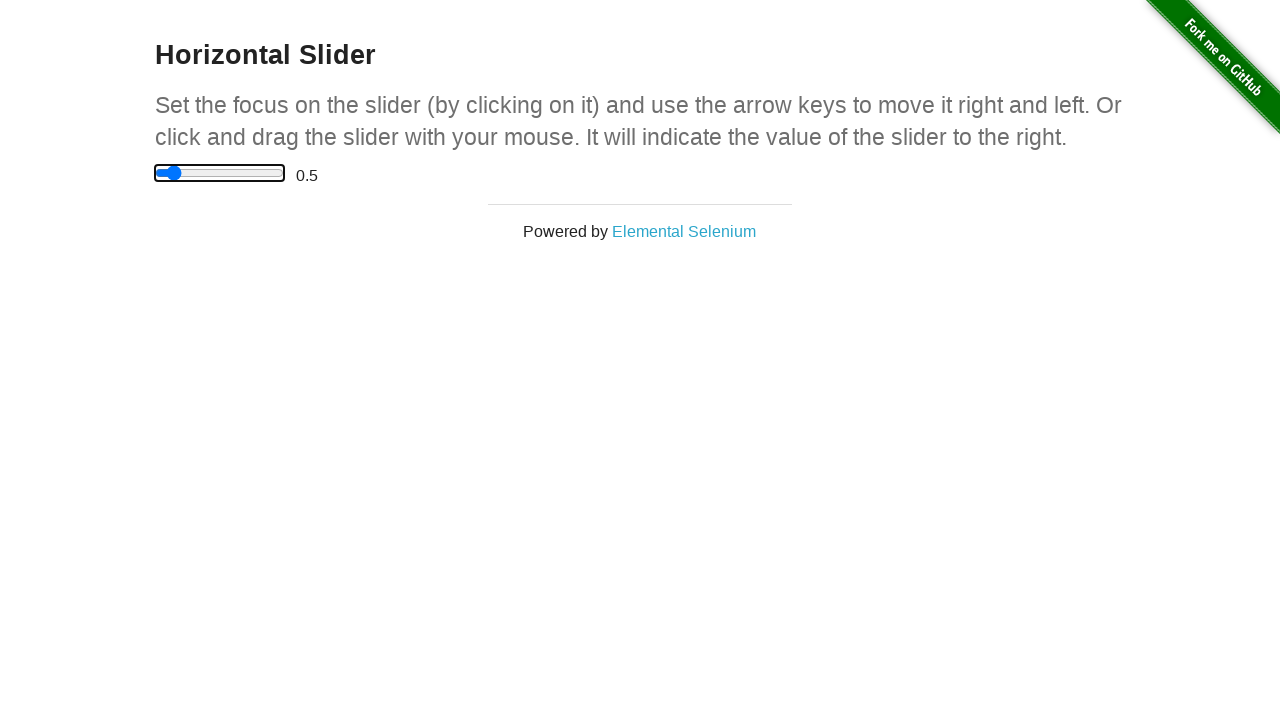

Pressed ArrowRight key on slider (press 2/5) on input[type='range']
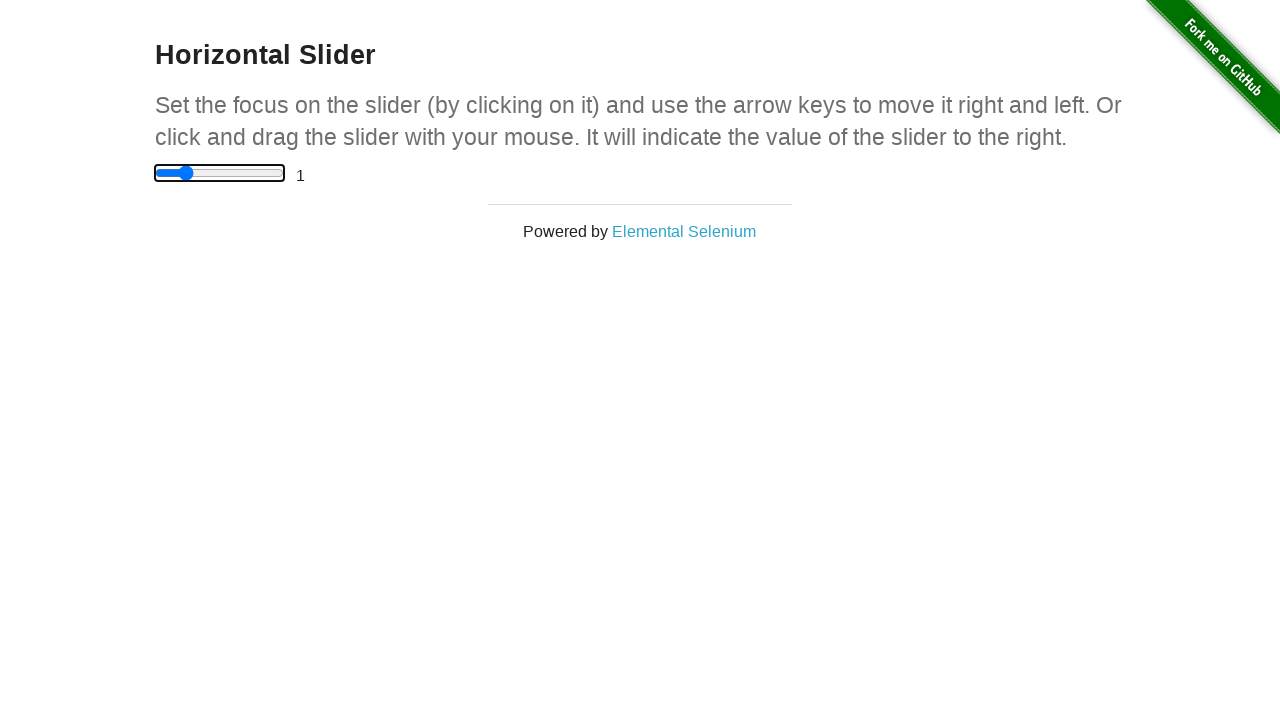

Pressed ArrowRight key on slider (press 3/5) on input[type='range']
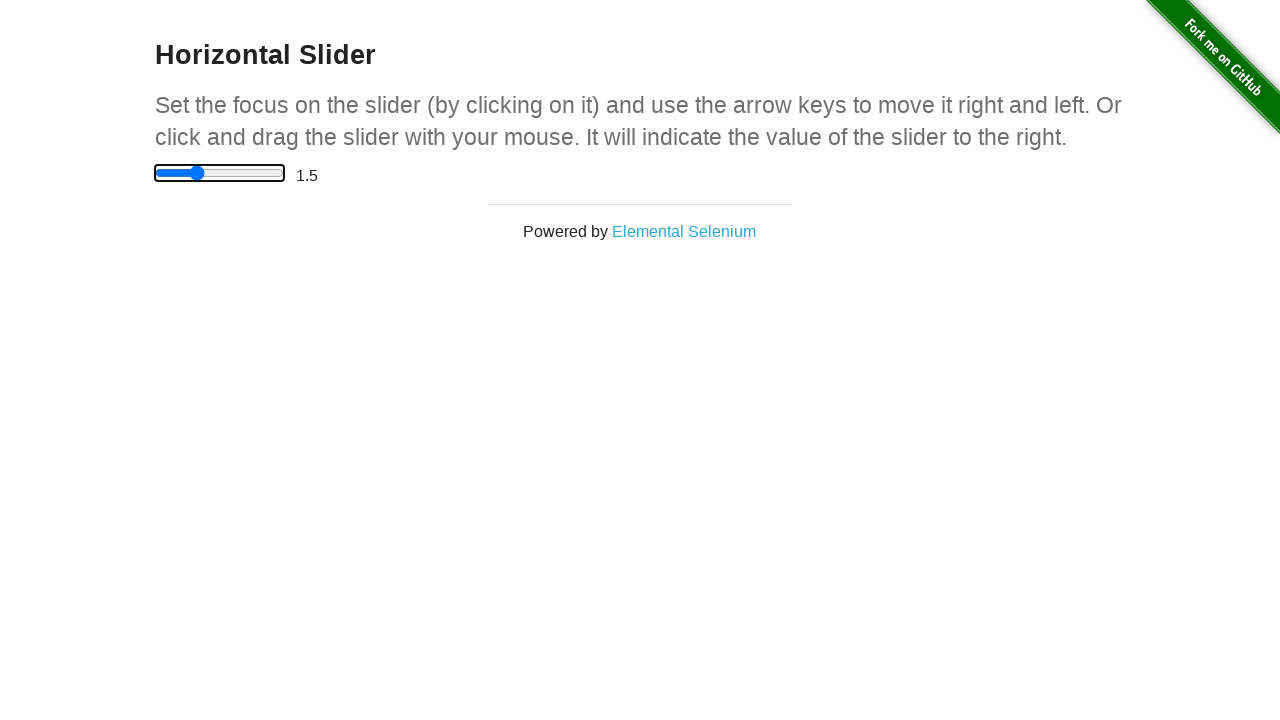

Pressed ArrowRight key on slider (press 4/5) on input[type='range']
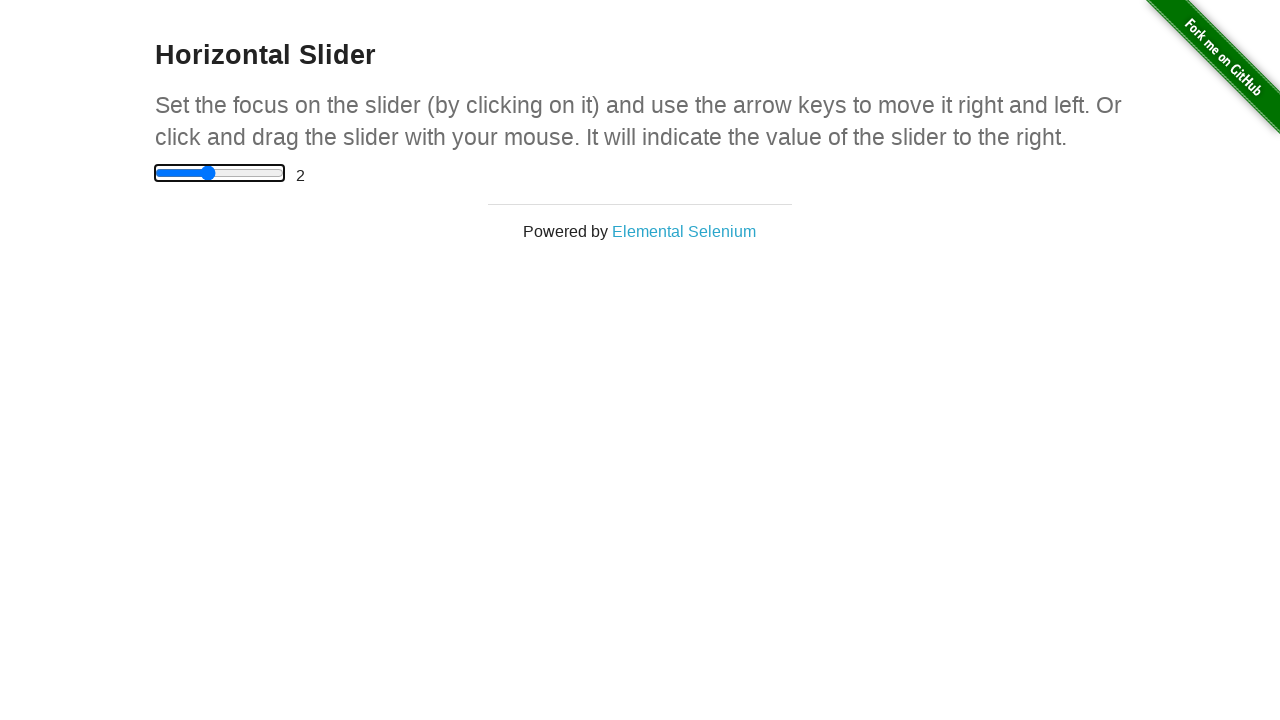

Pressed ArrowRight key on slider (press 5/5) on input[type='range']
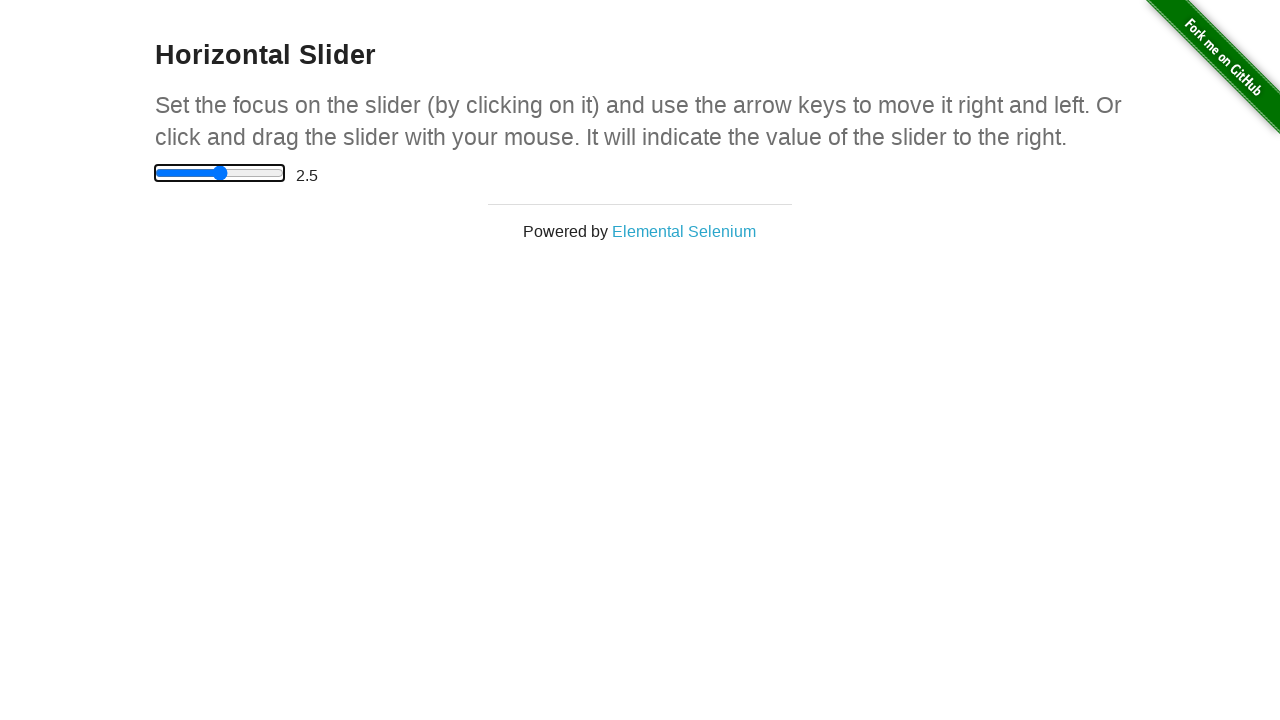

Waited 200ms for slider value to update
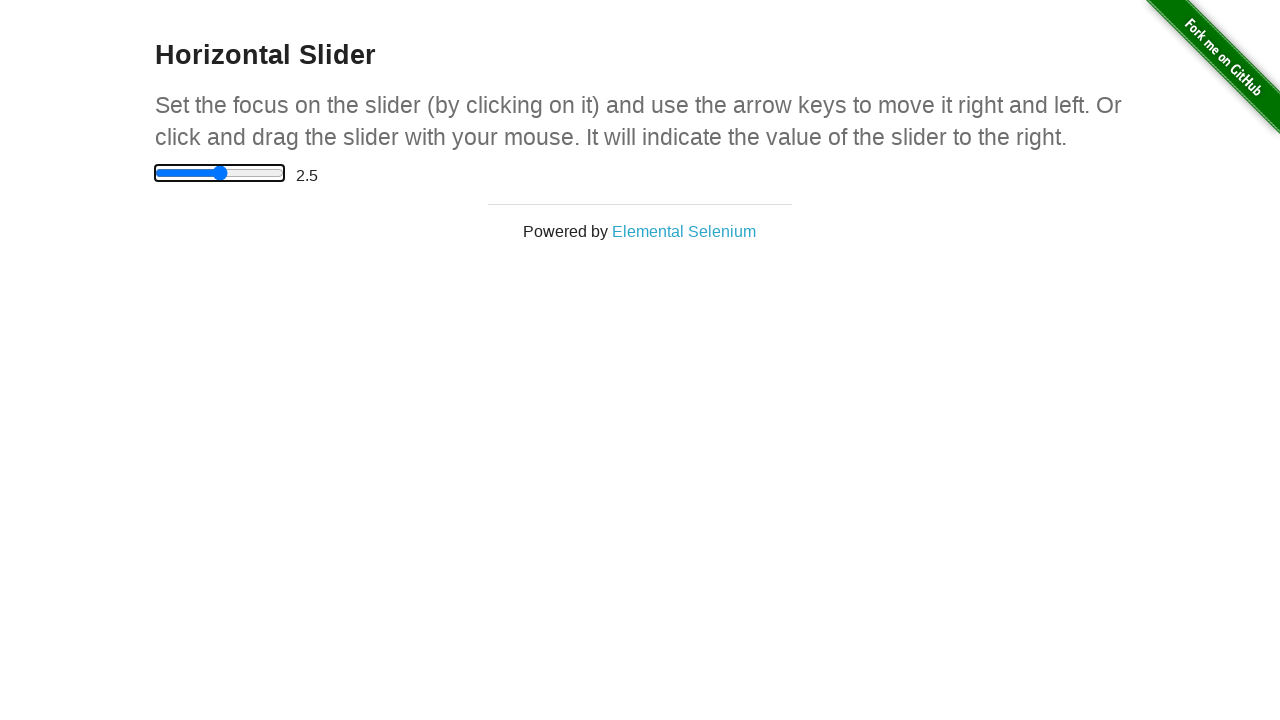

Retrieved new slider value: 2.5
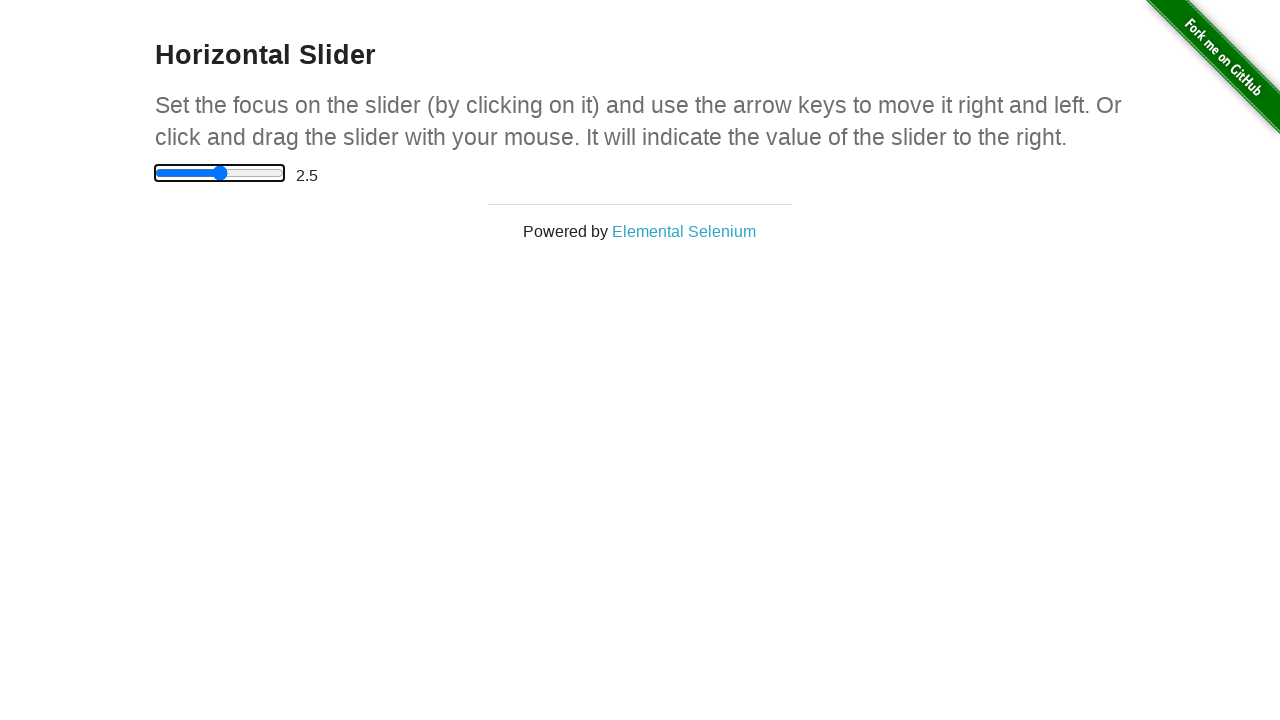

Verified slider value changed from 0 to 2.5
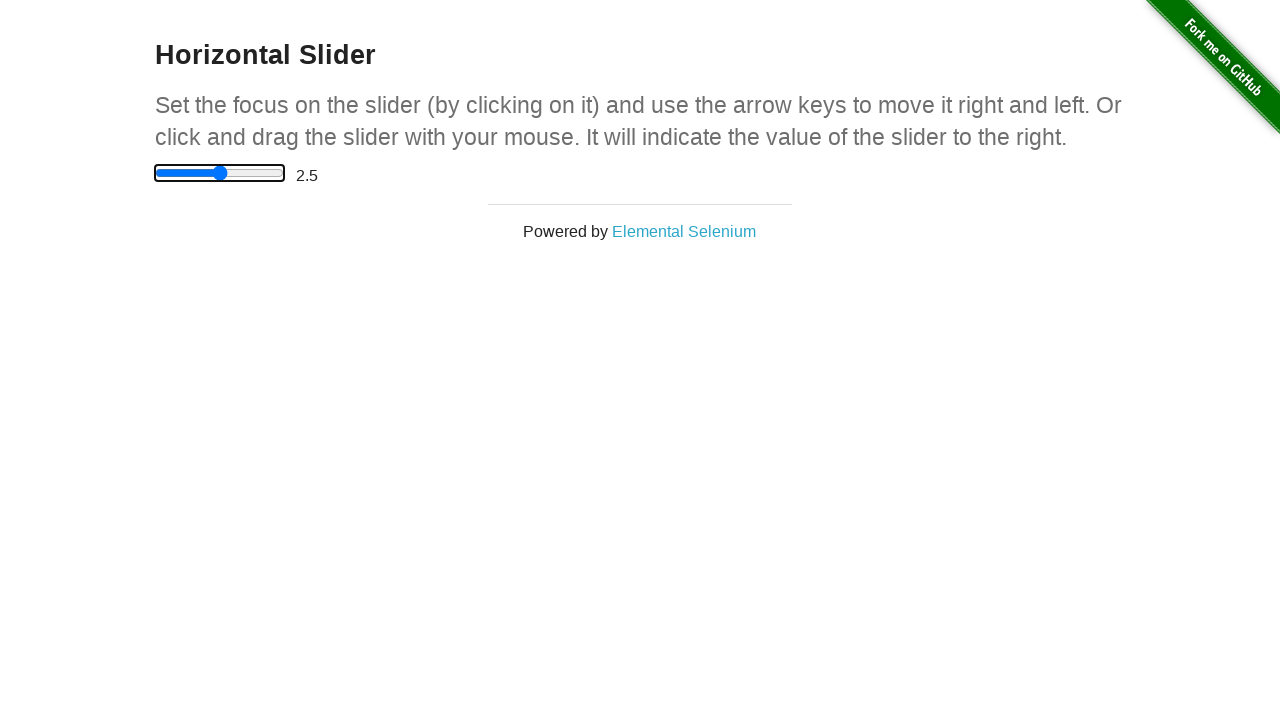

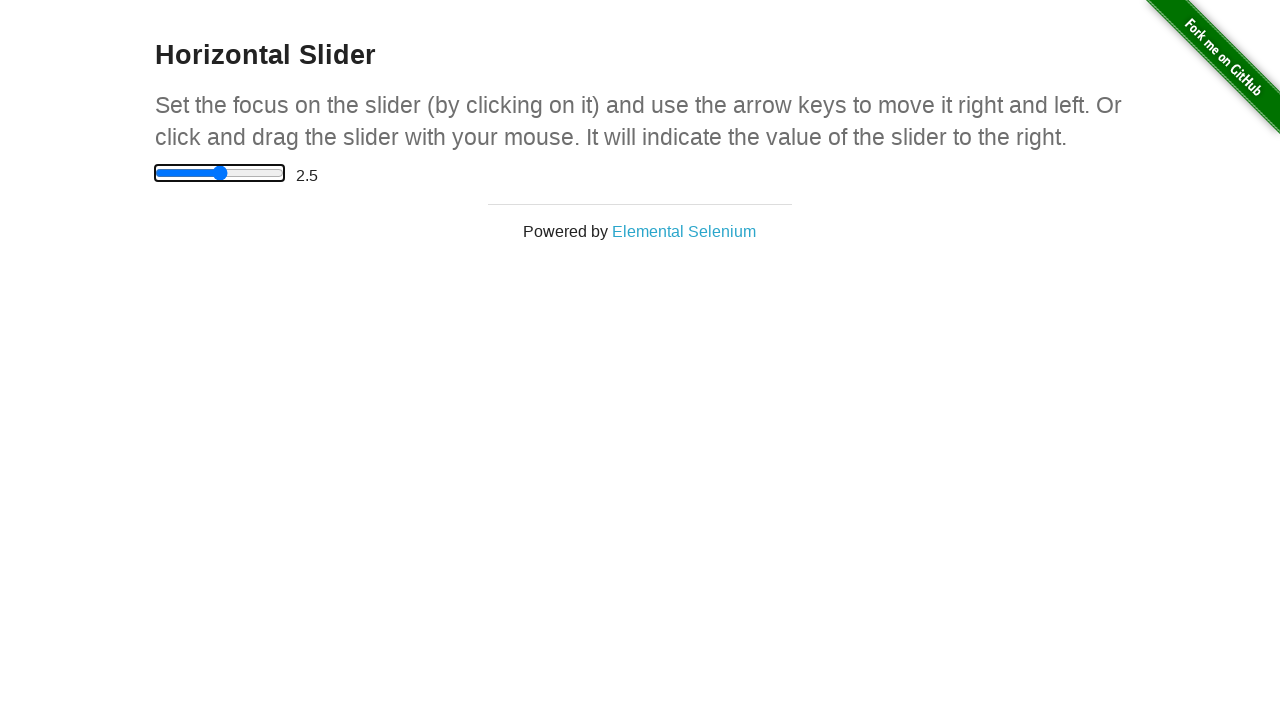